Clicks the dynamic Home link and verifies it opens the DemoQA homepage in a new tab

Starting URL: https://demoqa.com/links

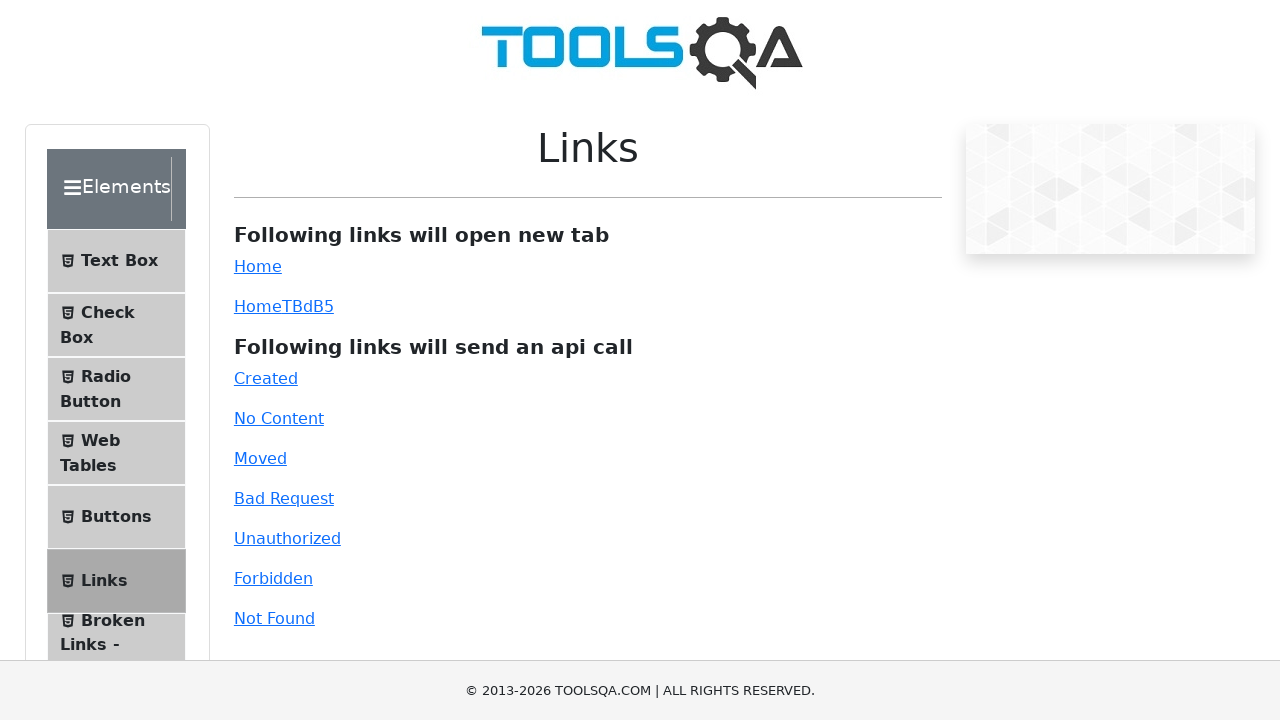

Clicked the dynamic Home link (#dynamicLink) at (258, 306) on #dynamicLink
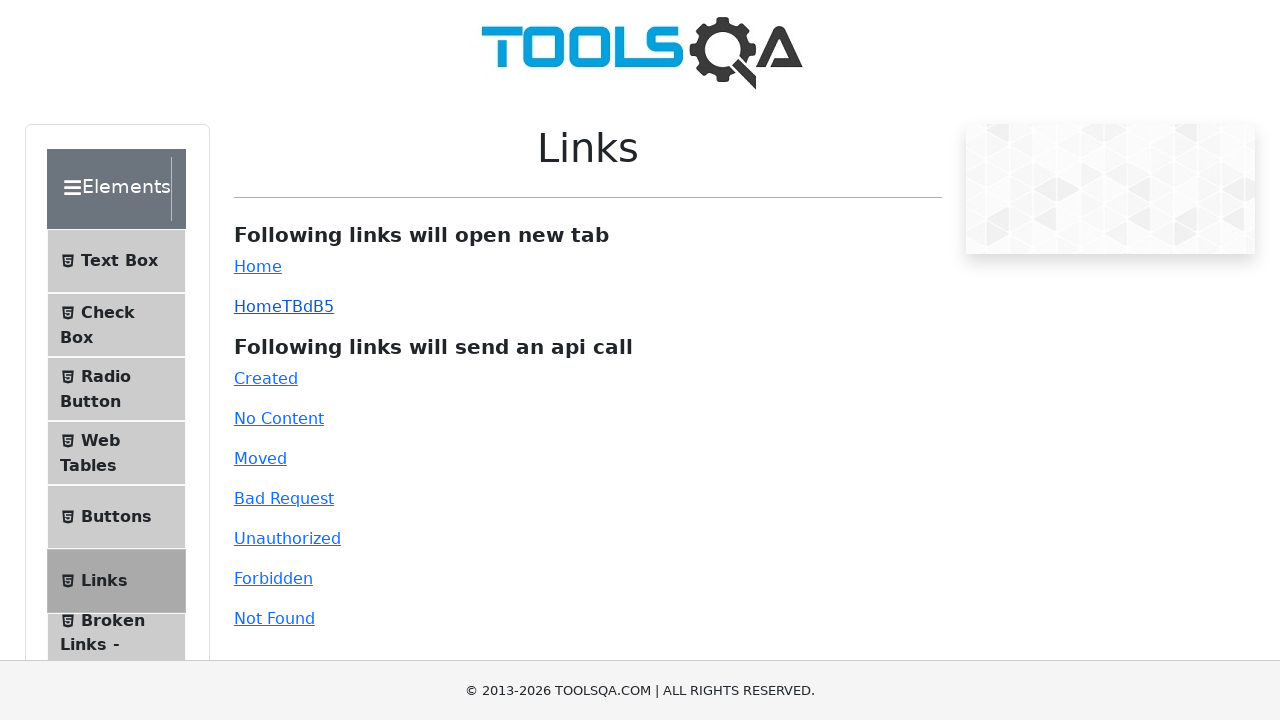

New tab opened after clicking dynamic Home link
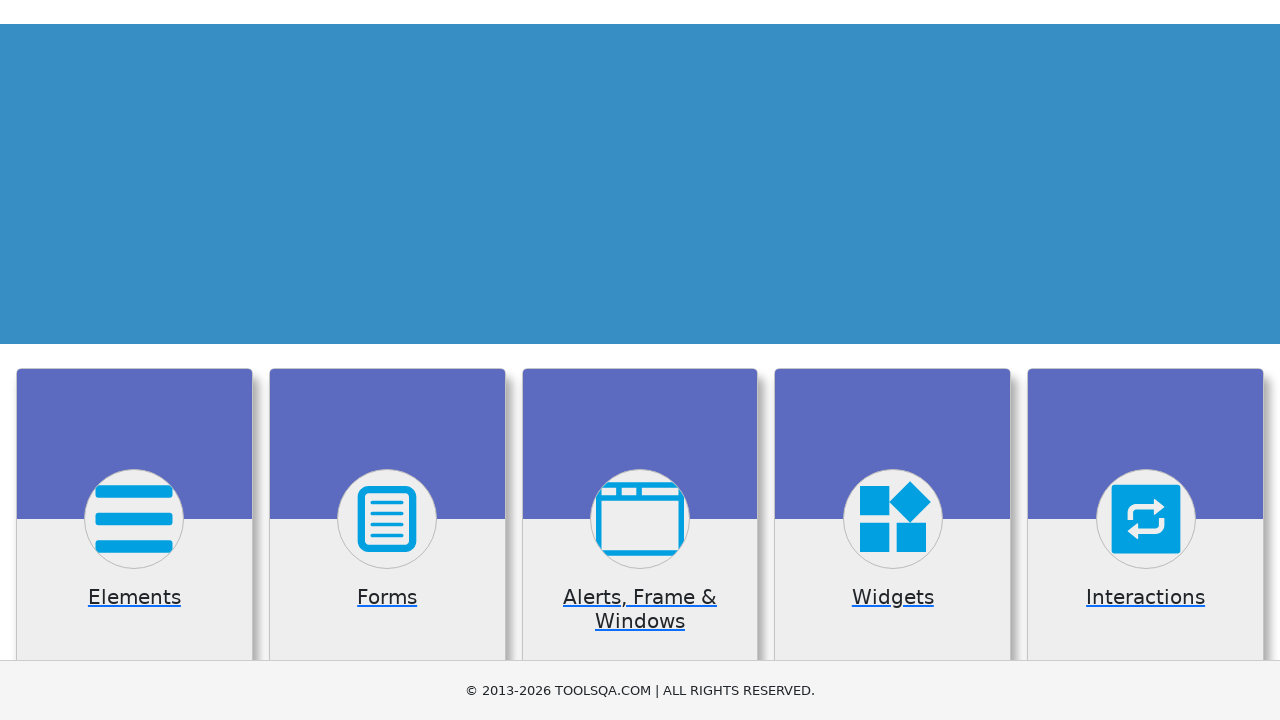

New tab finished loading
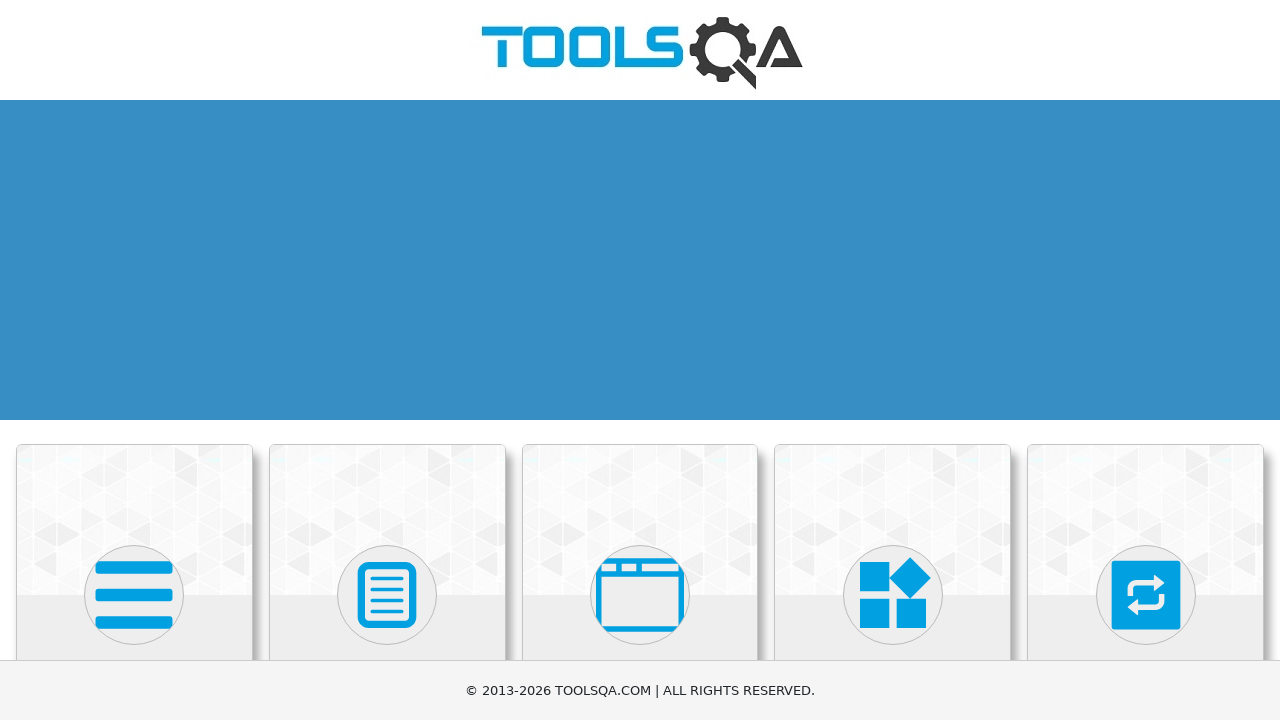

Verified new tab URL is https://demoqa.com/ (DemoQA homepage)
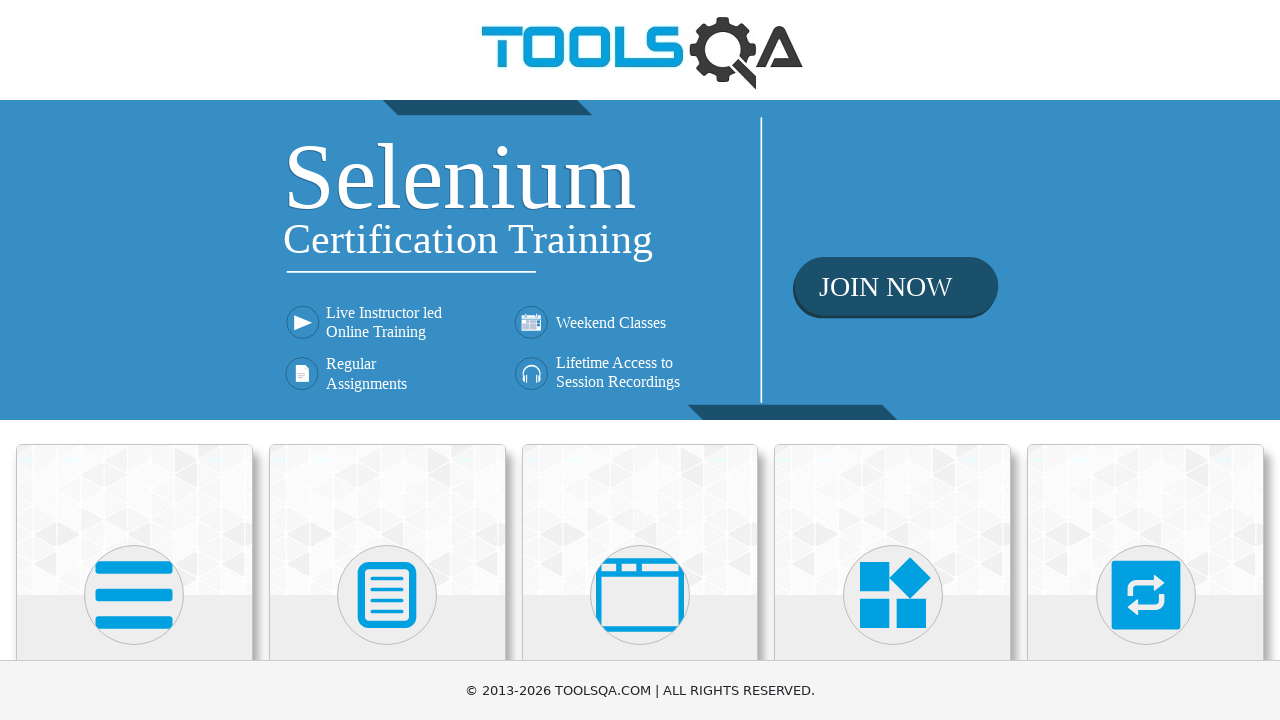

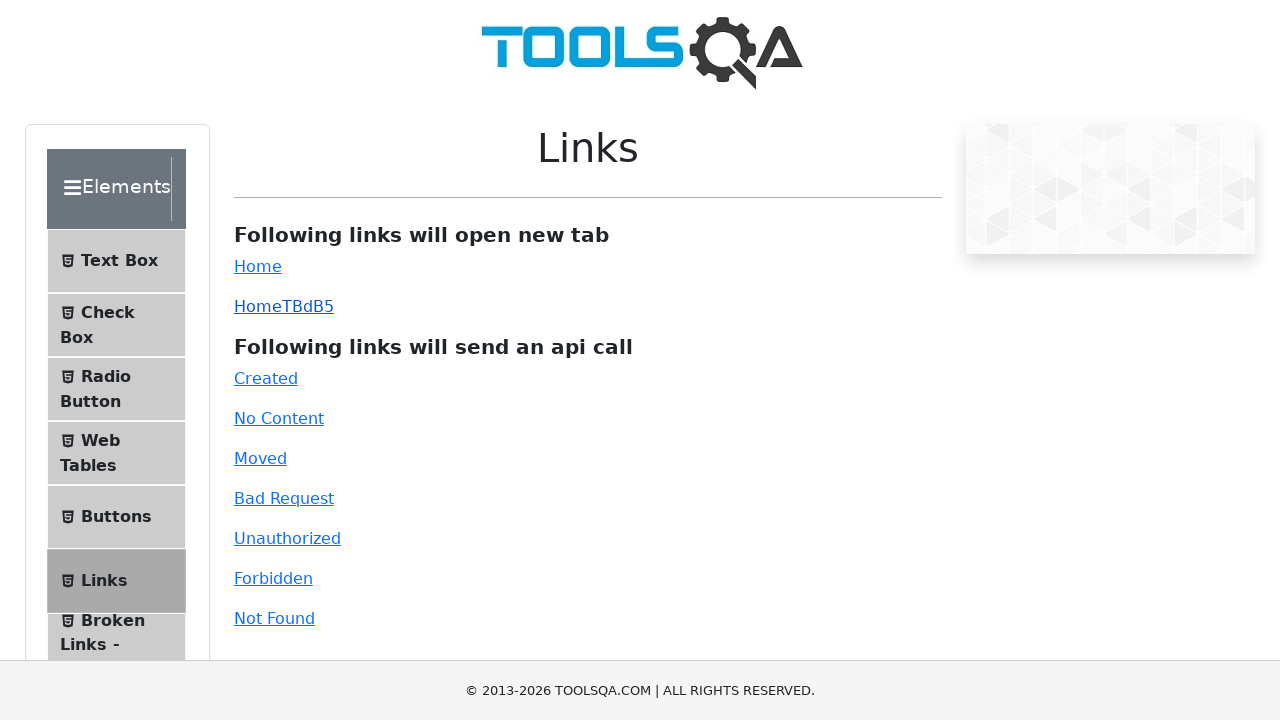